Tests drag and drop functionality by dragging a UI slider handle element 200 pixels to the right

Starting URL: http://omayo.blogspot.com/p/page3.html

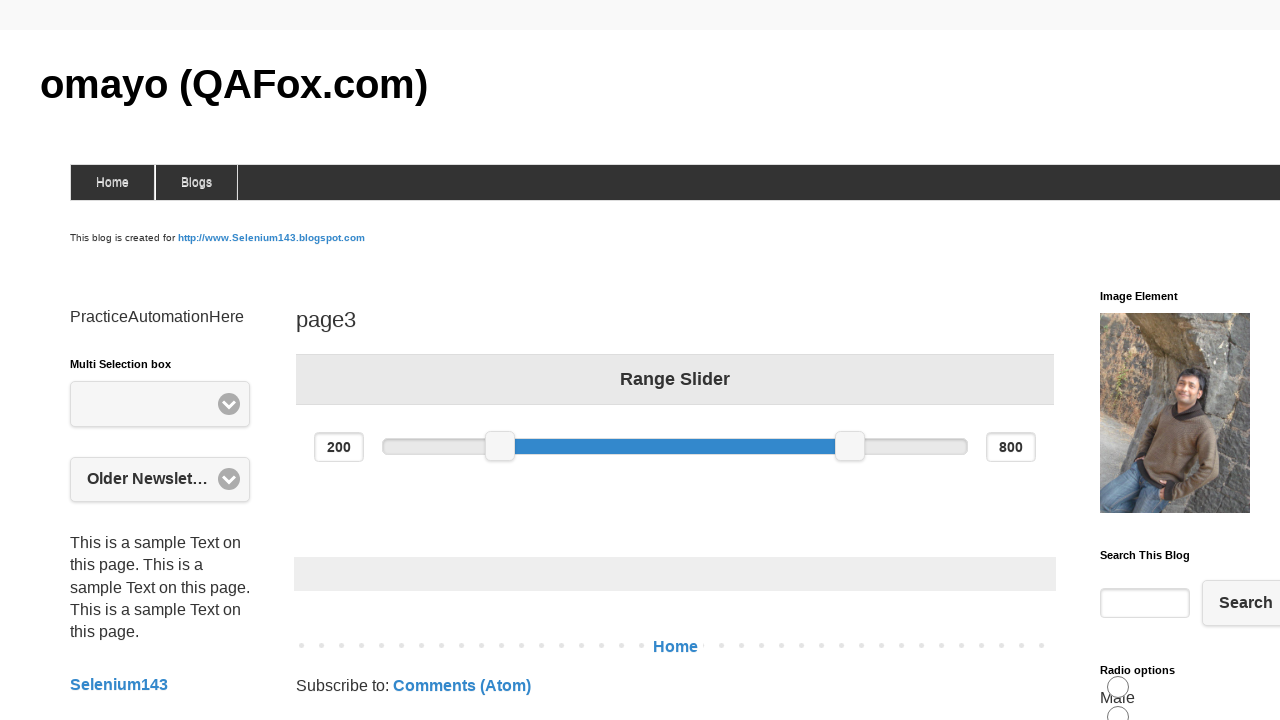

Located the draggable slider handle element
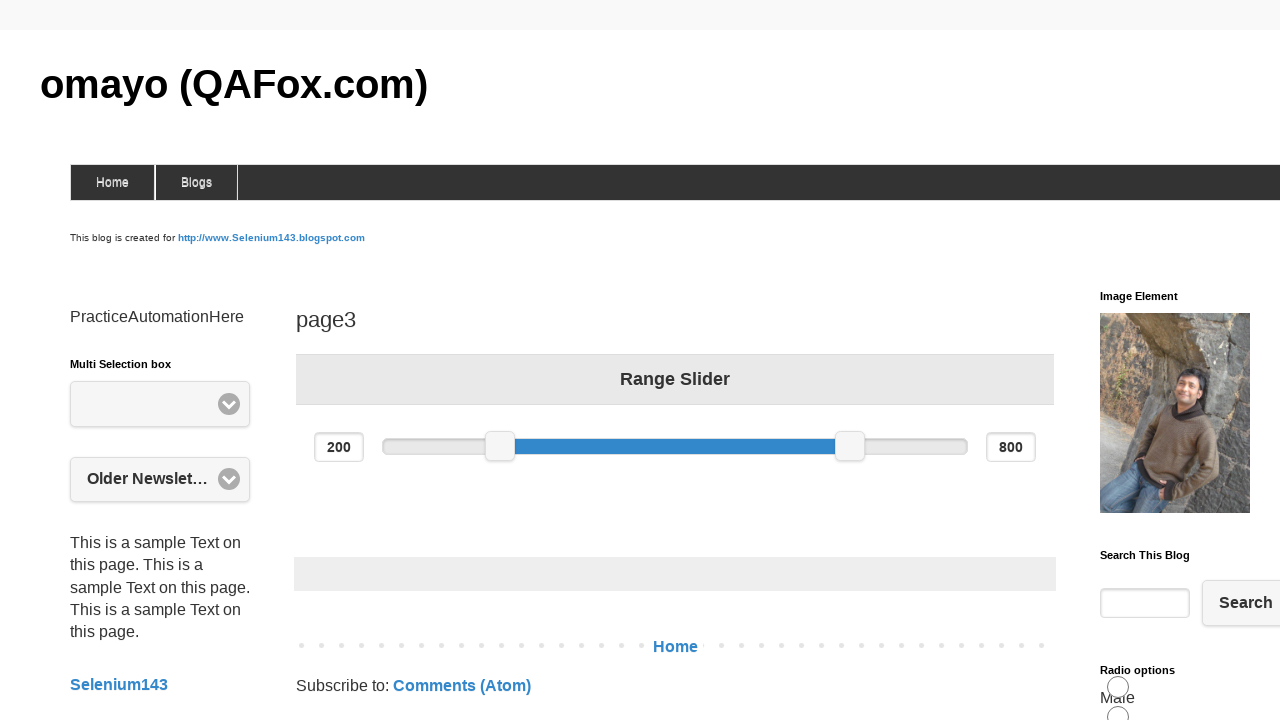

Slider handle element is now visible
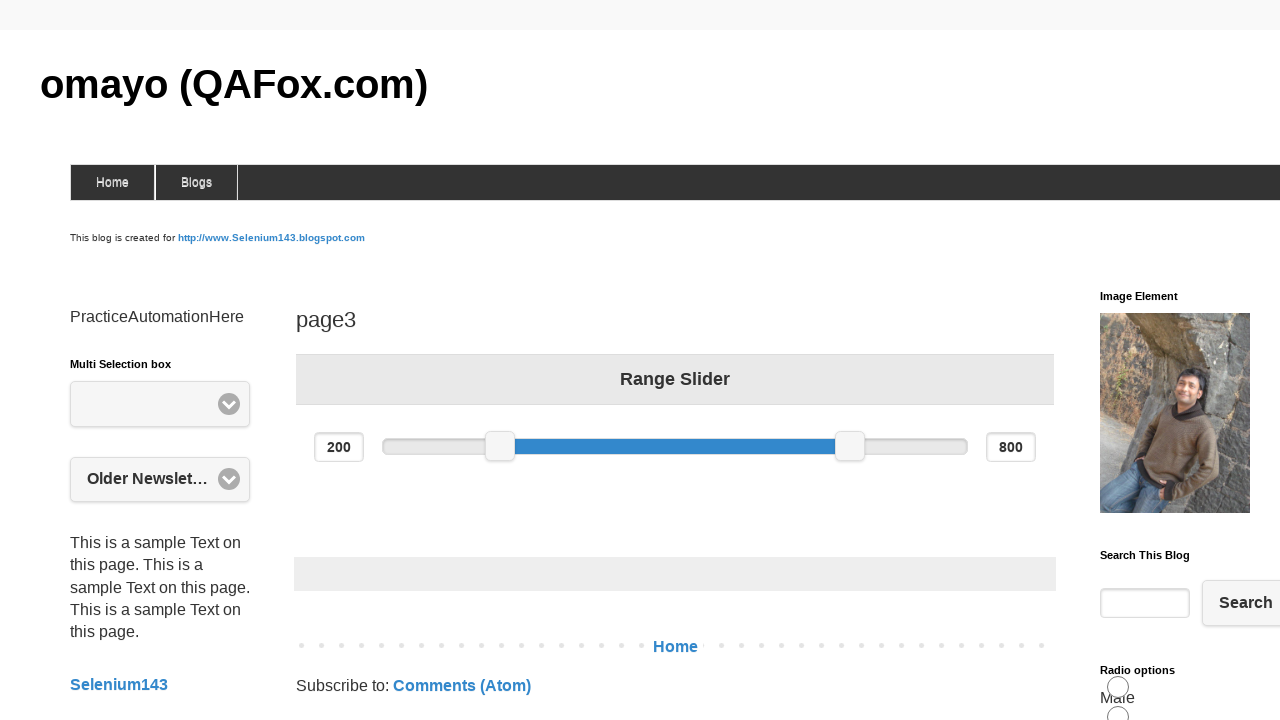

Retrieved bounding box of the slider handle
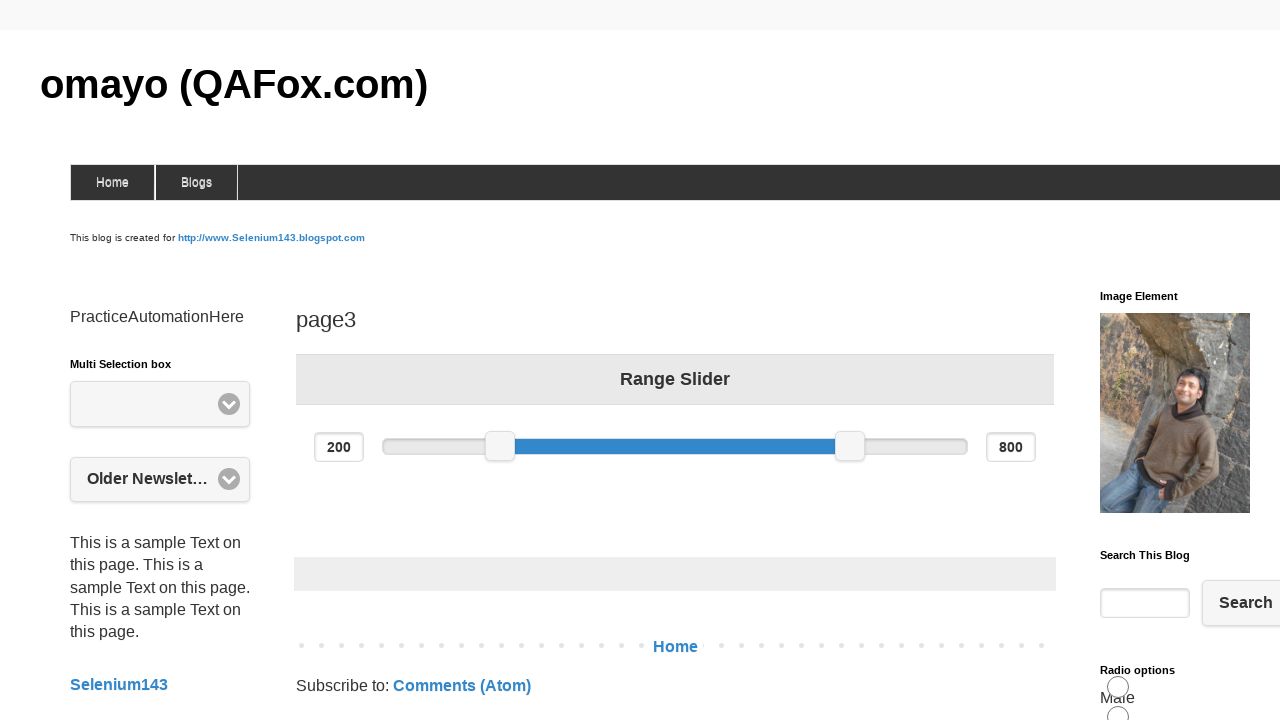

Moved mouse to center of slider handle at (500, 446)
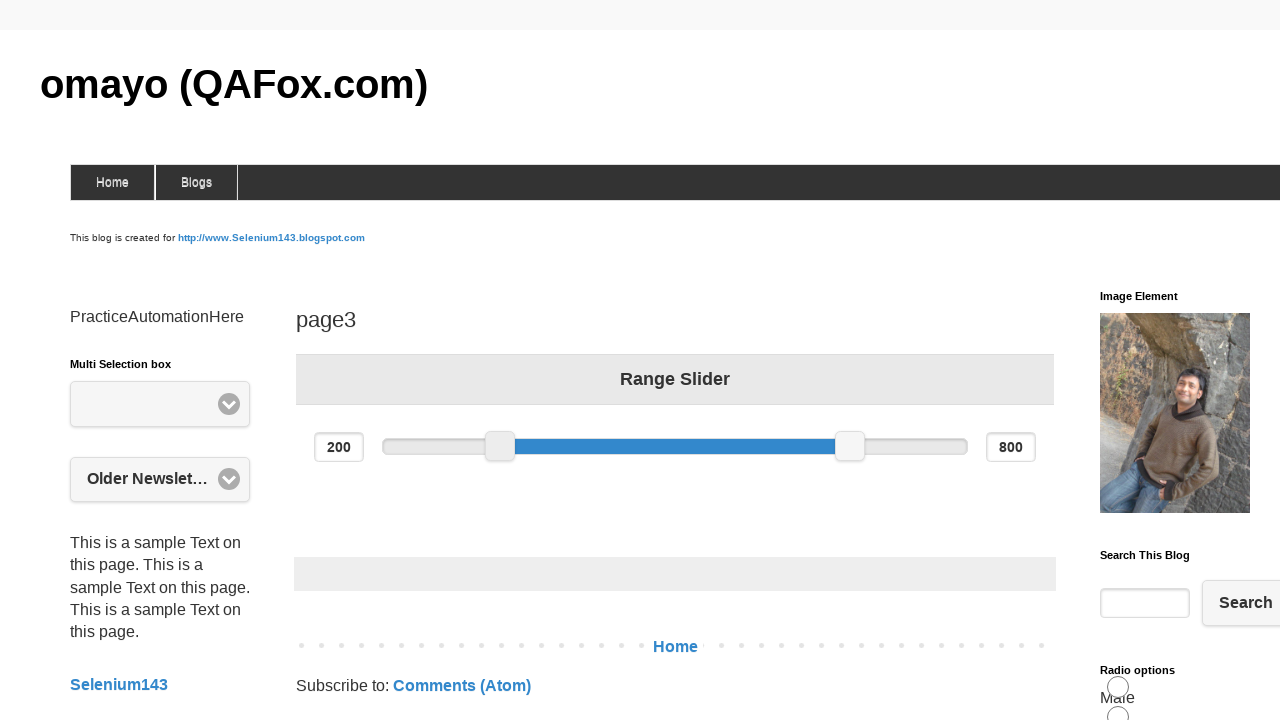

Pressed down mouse button on slider handle at (500, 446)
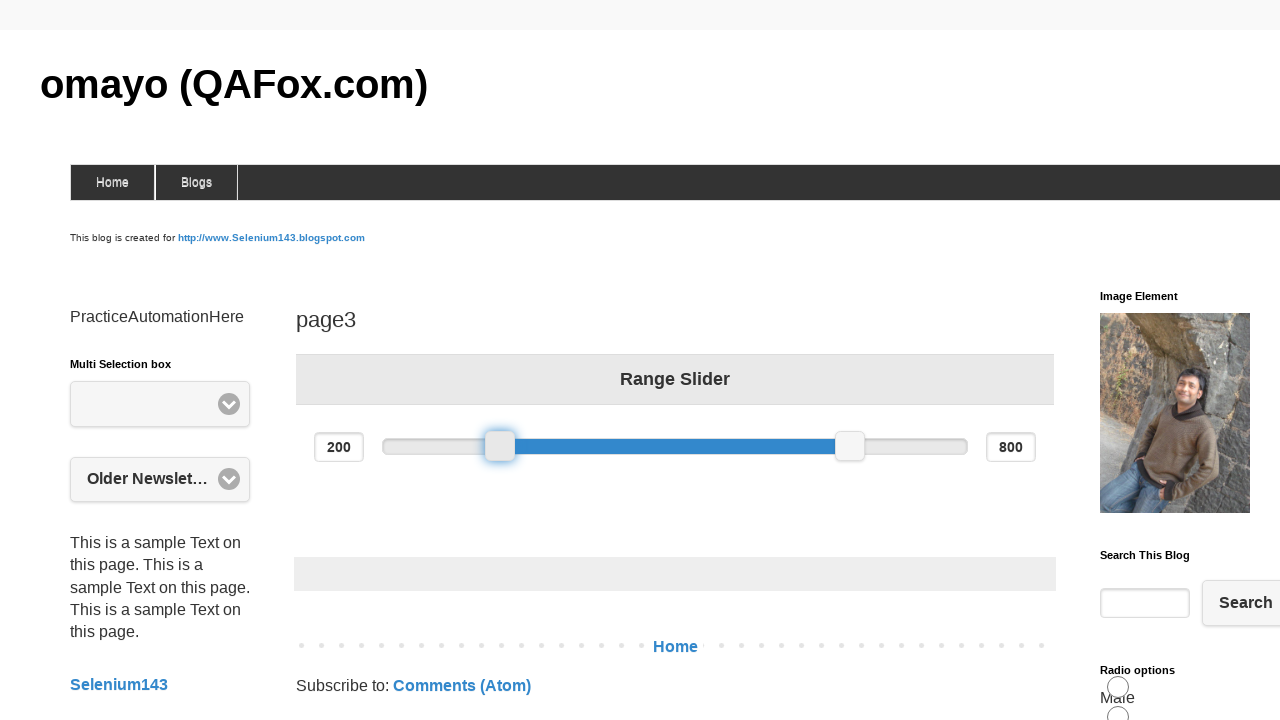

Dragged slider handle 200 pixels to the right at (700, 446)
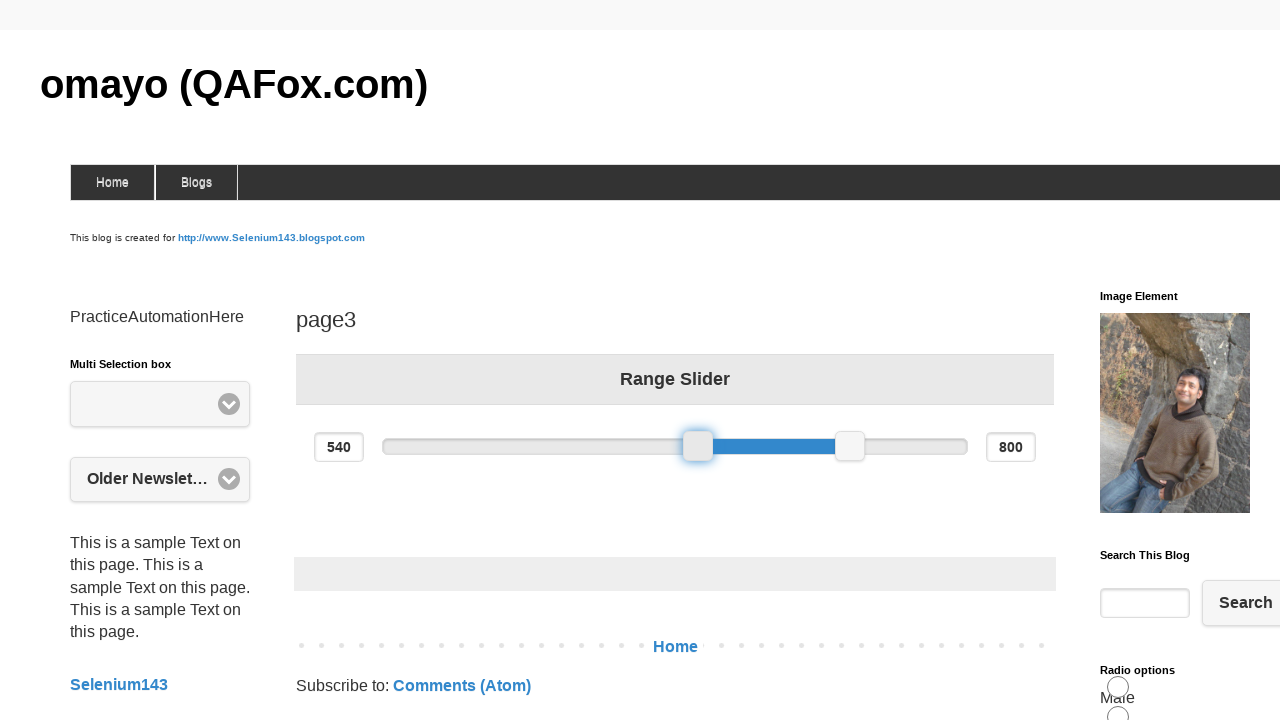

Released mouse button to complete drag and drop at (700, 446)
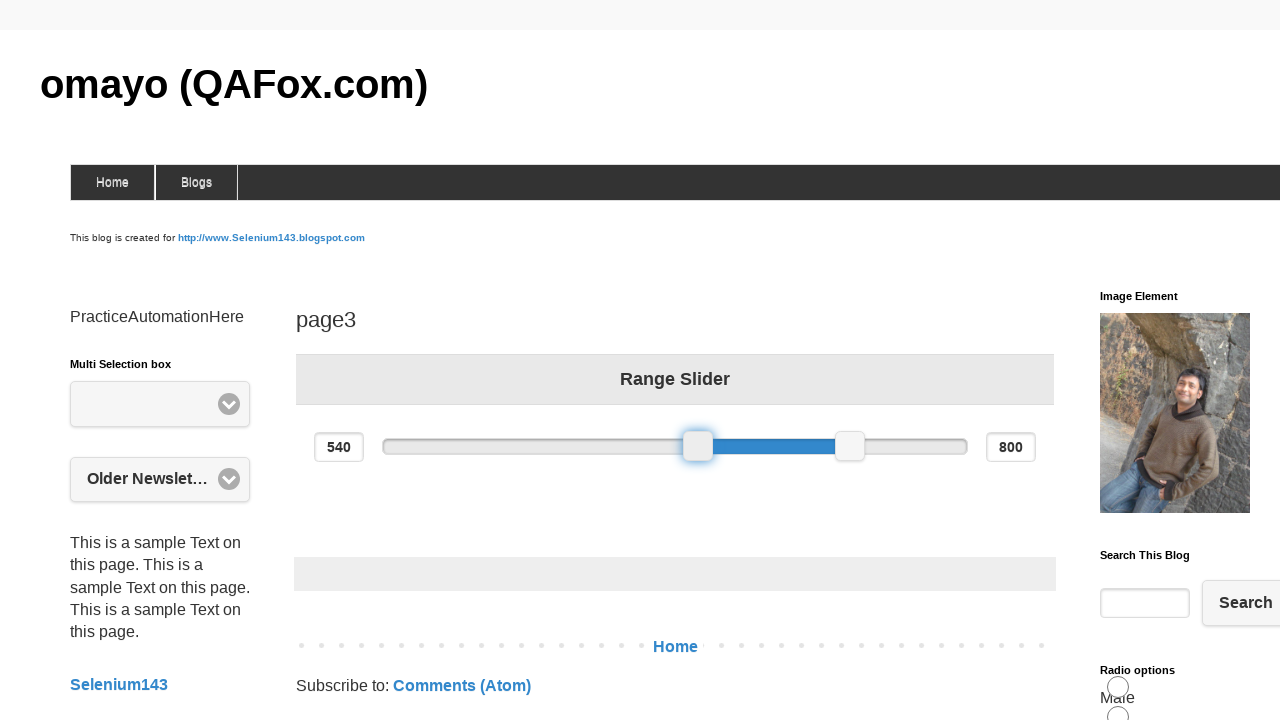

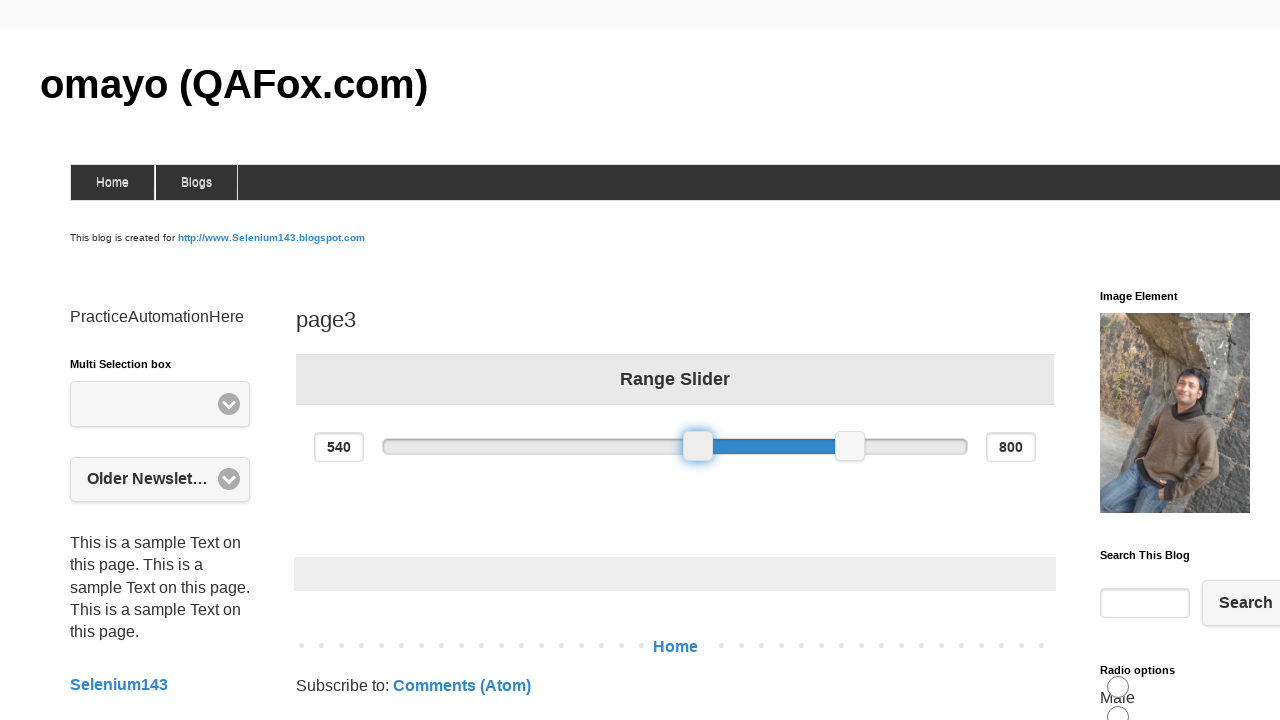